Tests a math challenge form by reading an input value from the page, calculating the answer using a logarithmic formula, filling in the result, clicking robot verification checkboxes, and submitting the form.

Starting URL: https://suninjuly.github.io/math.html

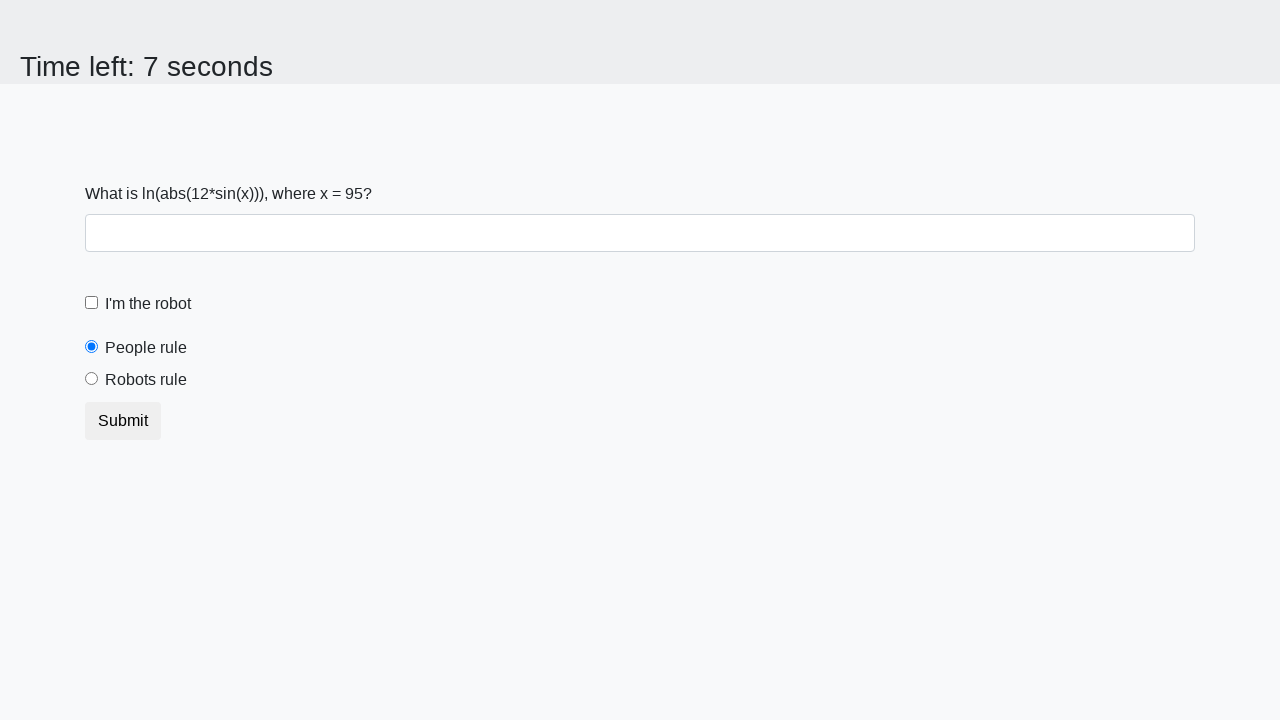

Located the input value element on the page
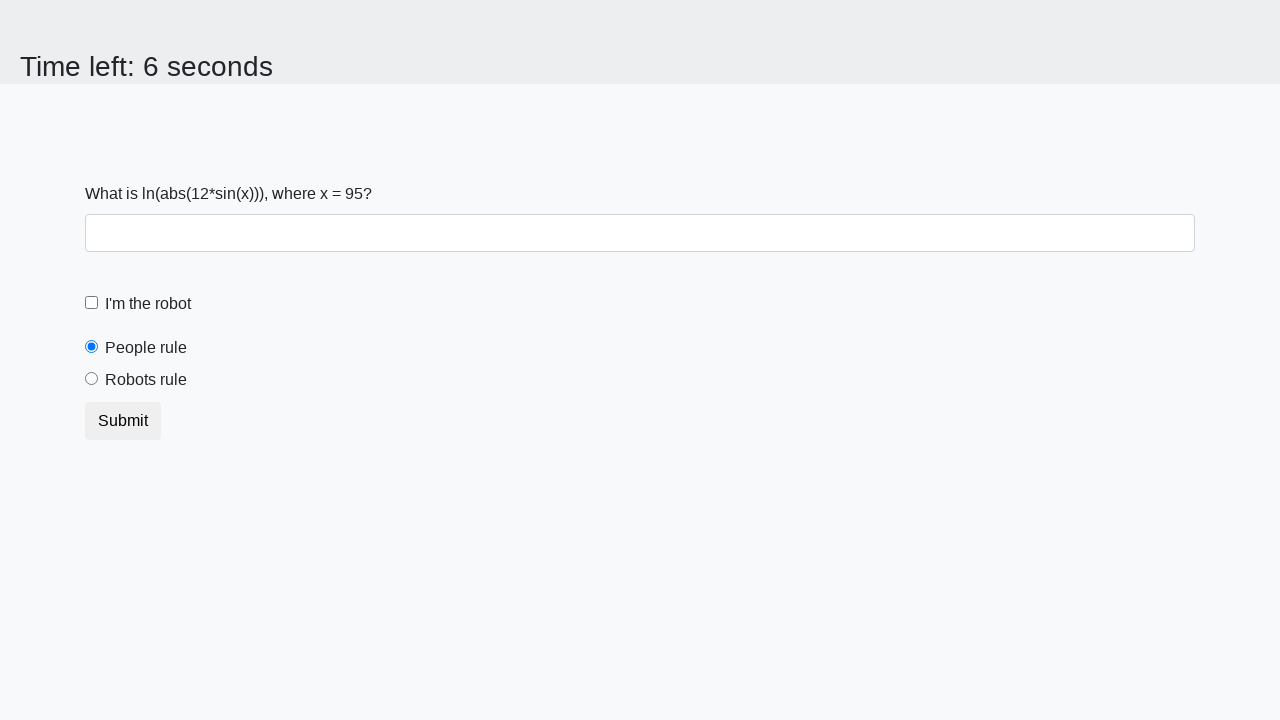

Extracted x value from the page: 95
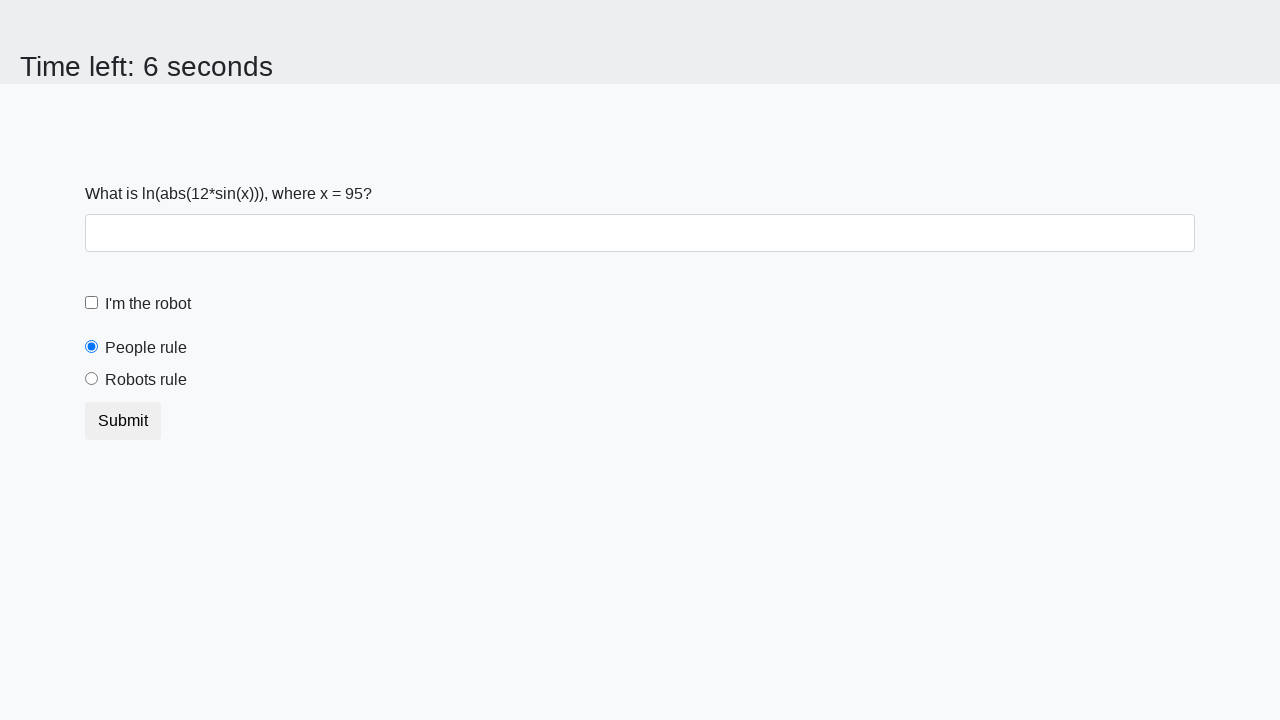

Calculated answer using logarithmic formula: 2.1040293410742588
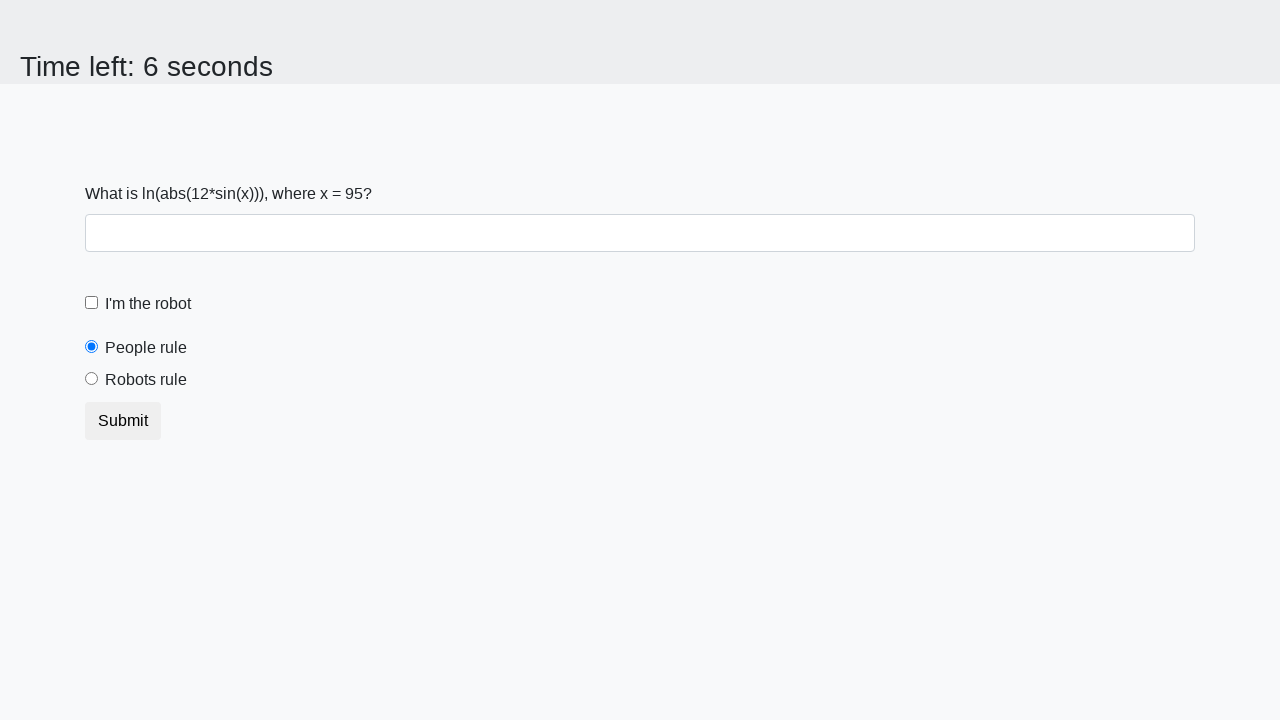

Filled in the calculated answer in the answer field on #answer
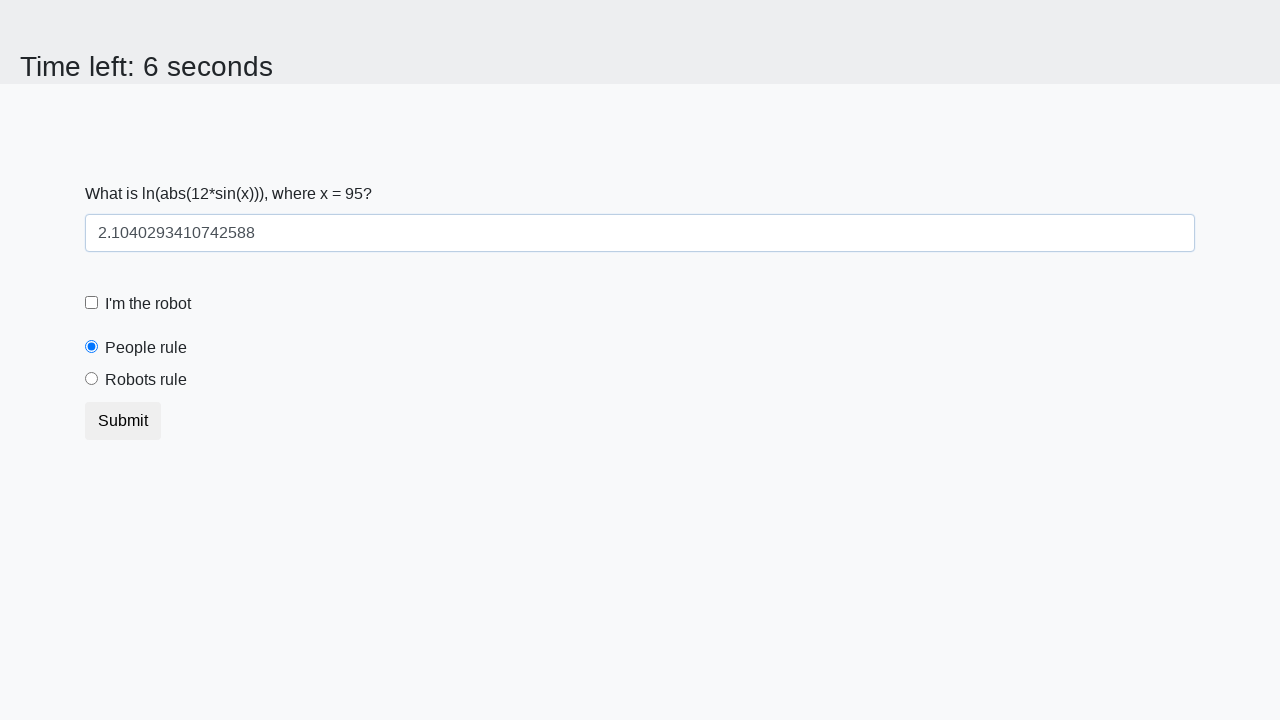

Clicked the robot verification checkbox at (92, 303) on #robotCheckbox
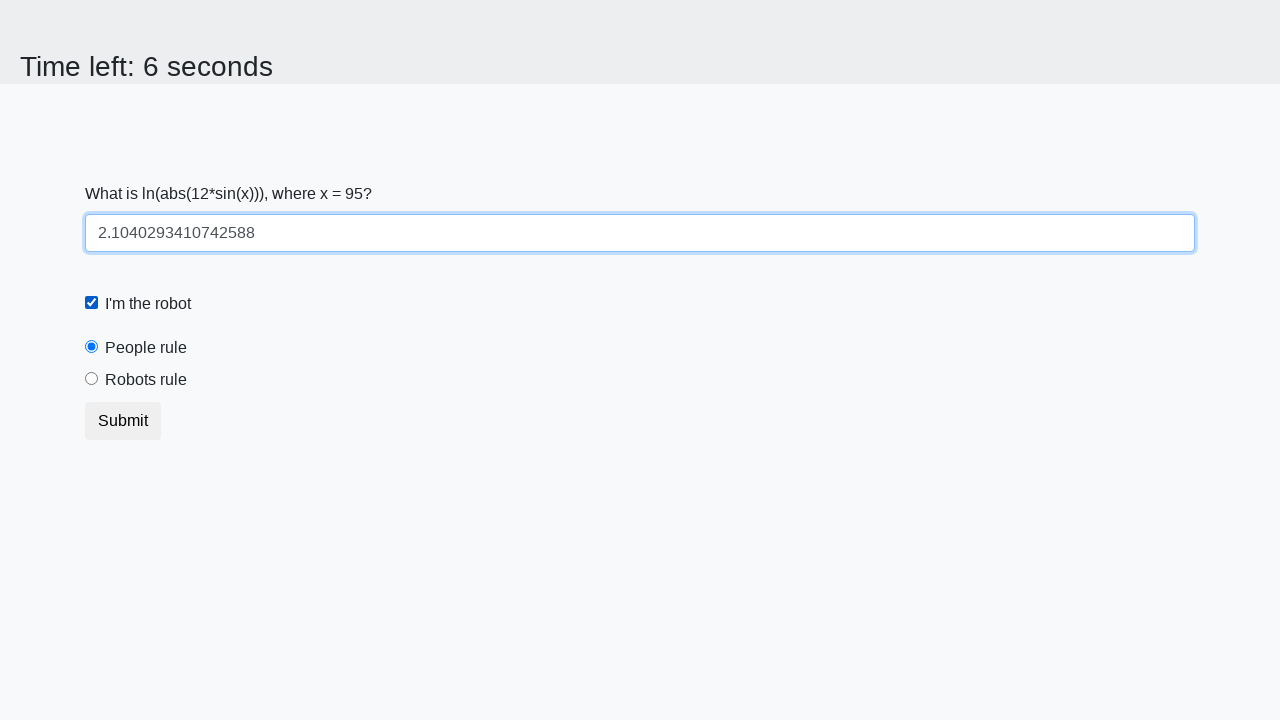

Clicked the robots rule checkbox at (92, 379) on #robotsRule
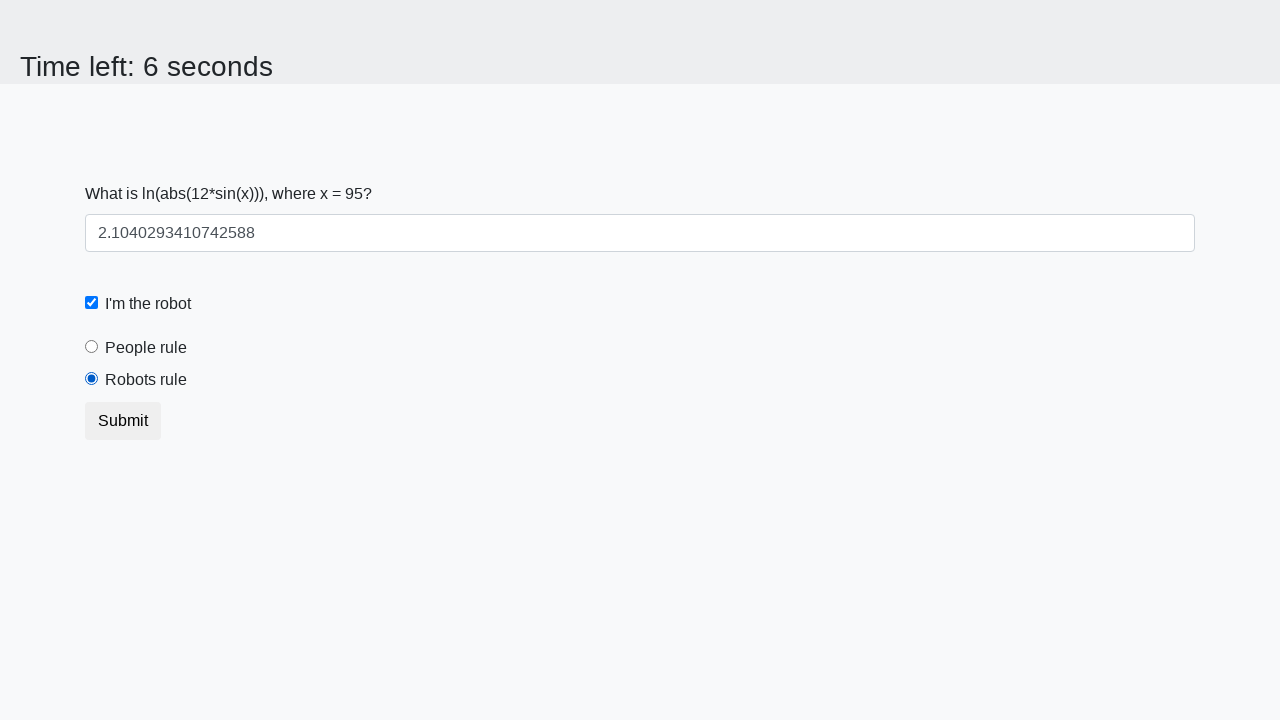

Clicked the submit button to submit the form at (123, 421) on button.btn.btn-default
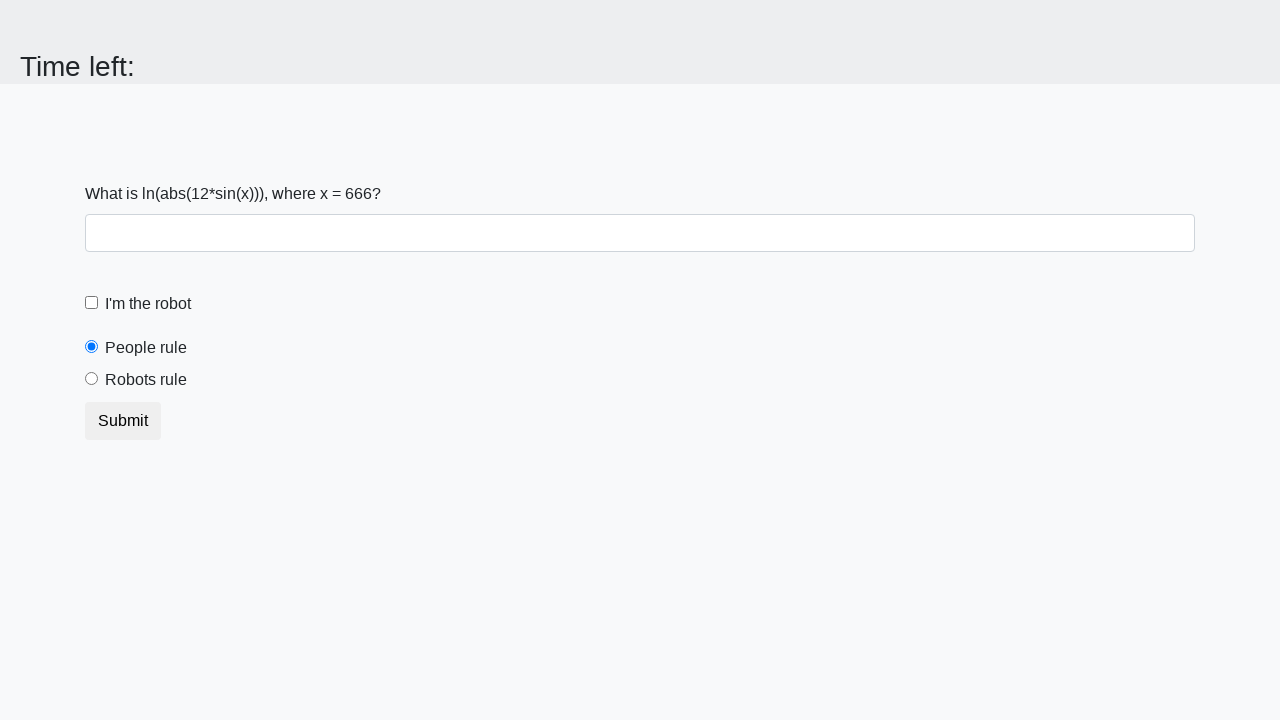

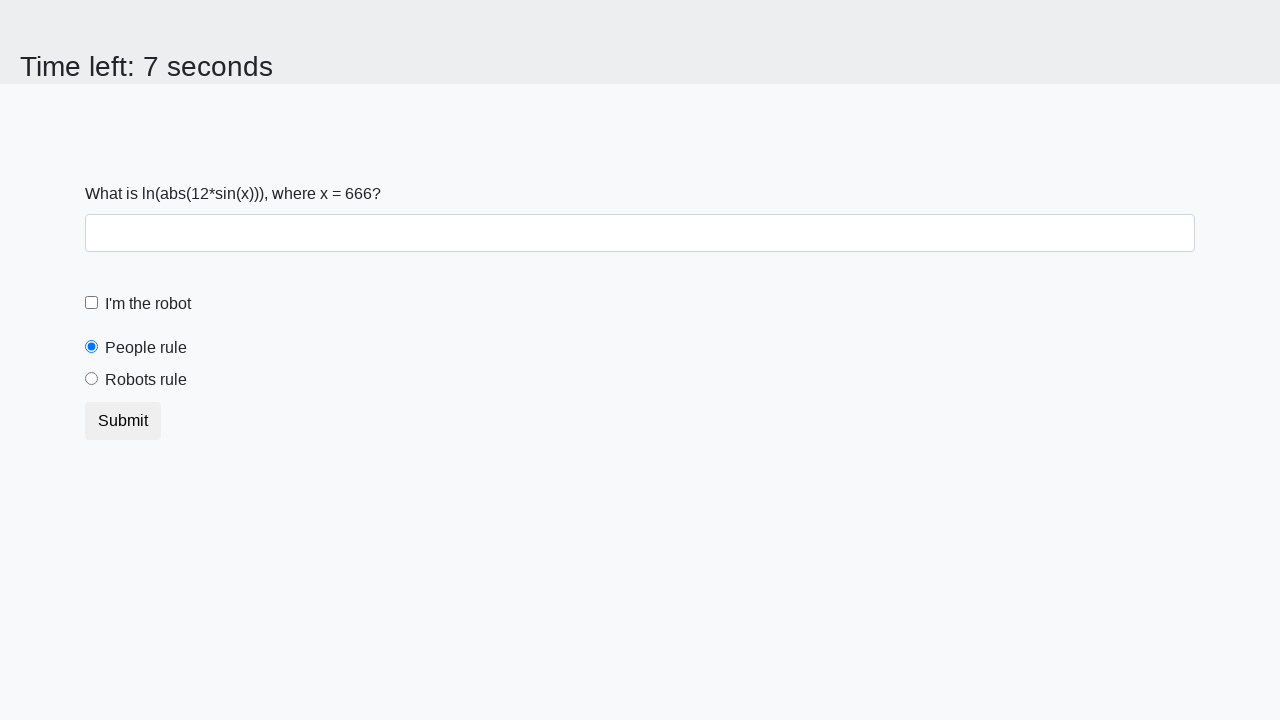